Tests JavaScript prompt popup handling by clicking a button to trigger a prompt alert, entering text into it, and accepting the alert

Starting URL: https://demoqa.com/alerts

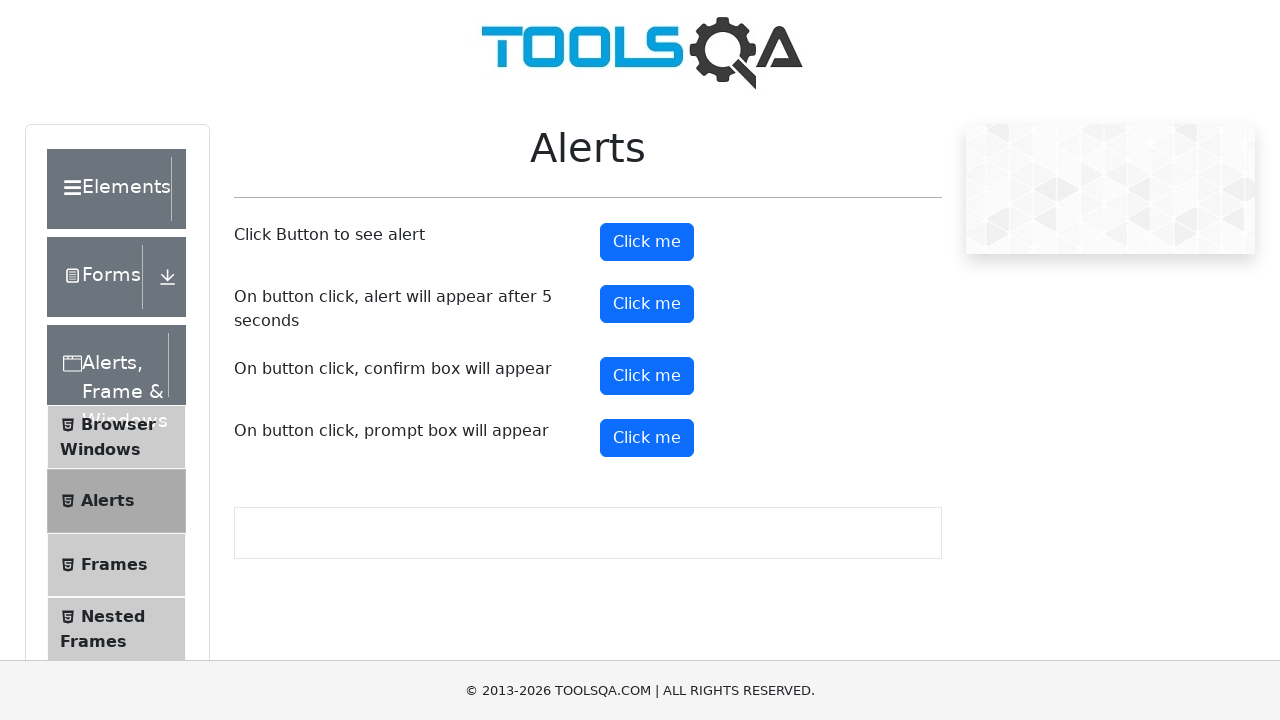

Clicked prompt button to trigger popup at (647, 438) on #promtButton
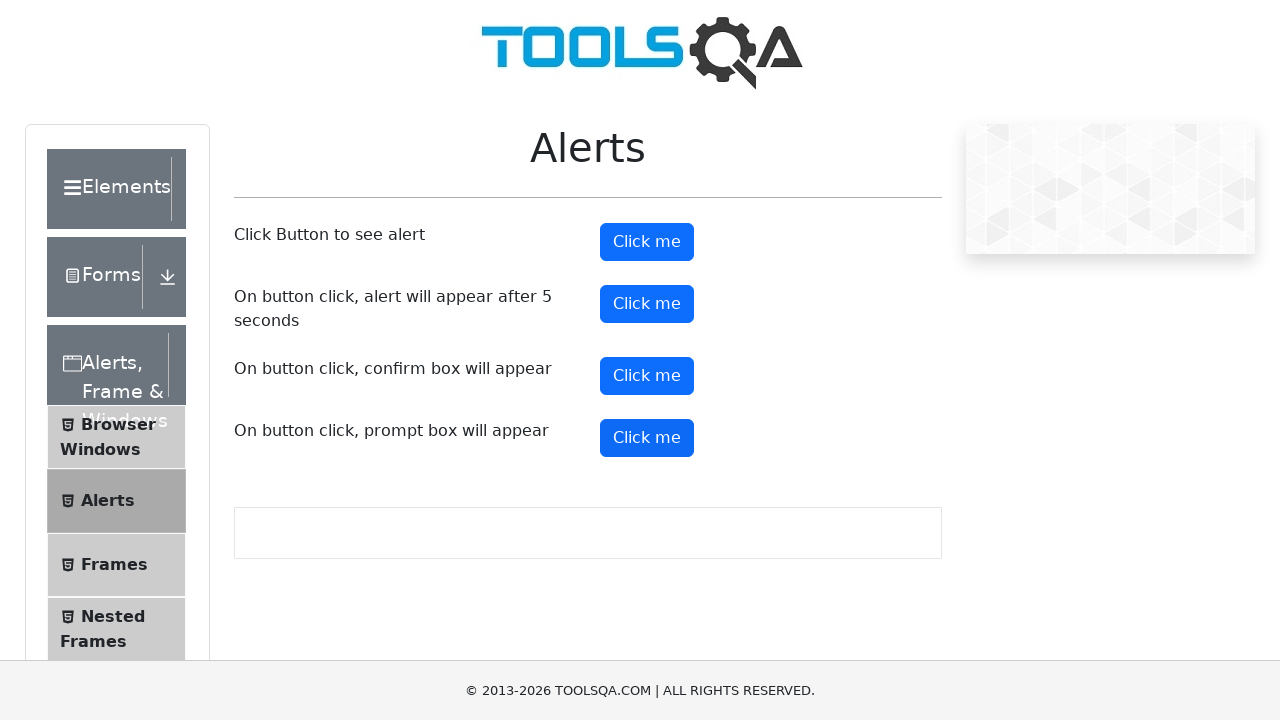

Set up dialog event listener to accept prompt with text 'testuser_marco'
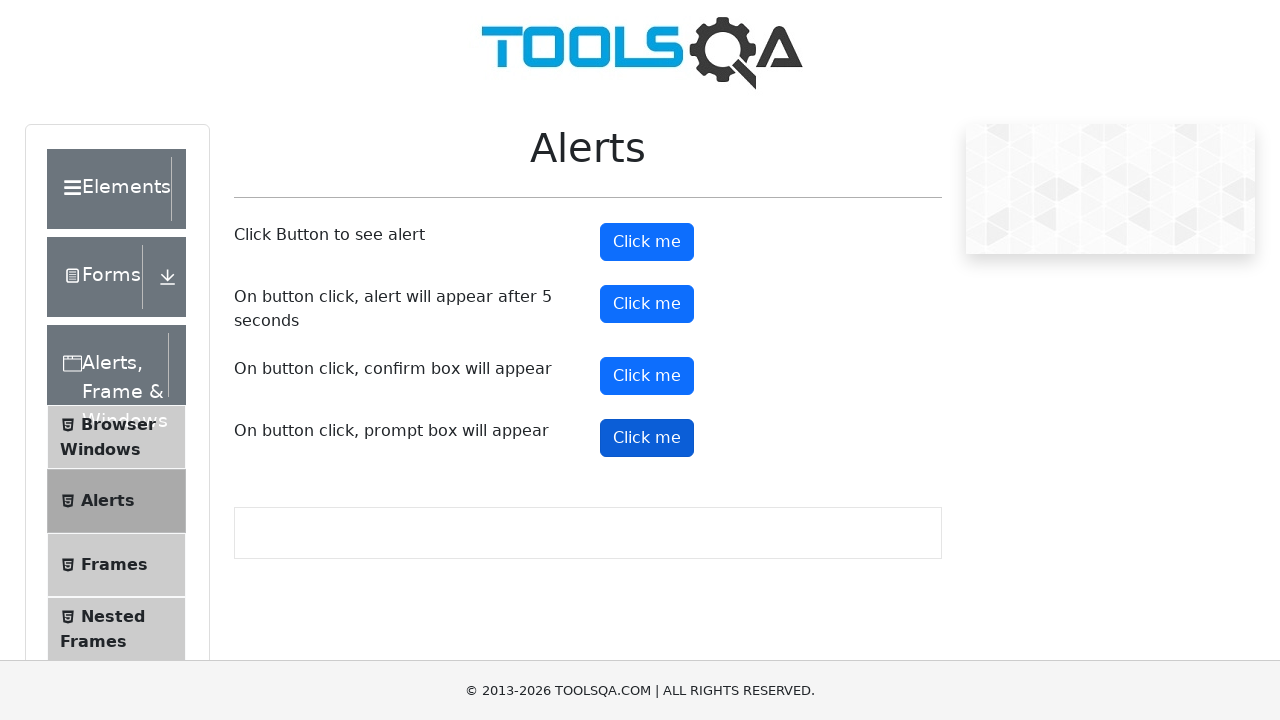

Clicked prompt button again to trigger dialog with listener active at (647, 438) on #promtButton
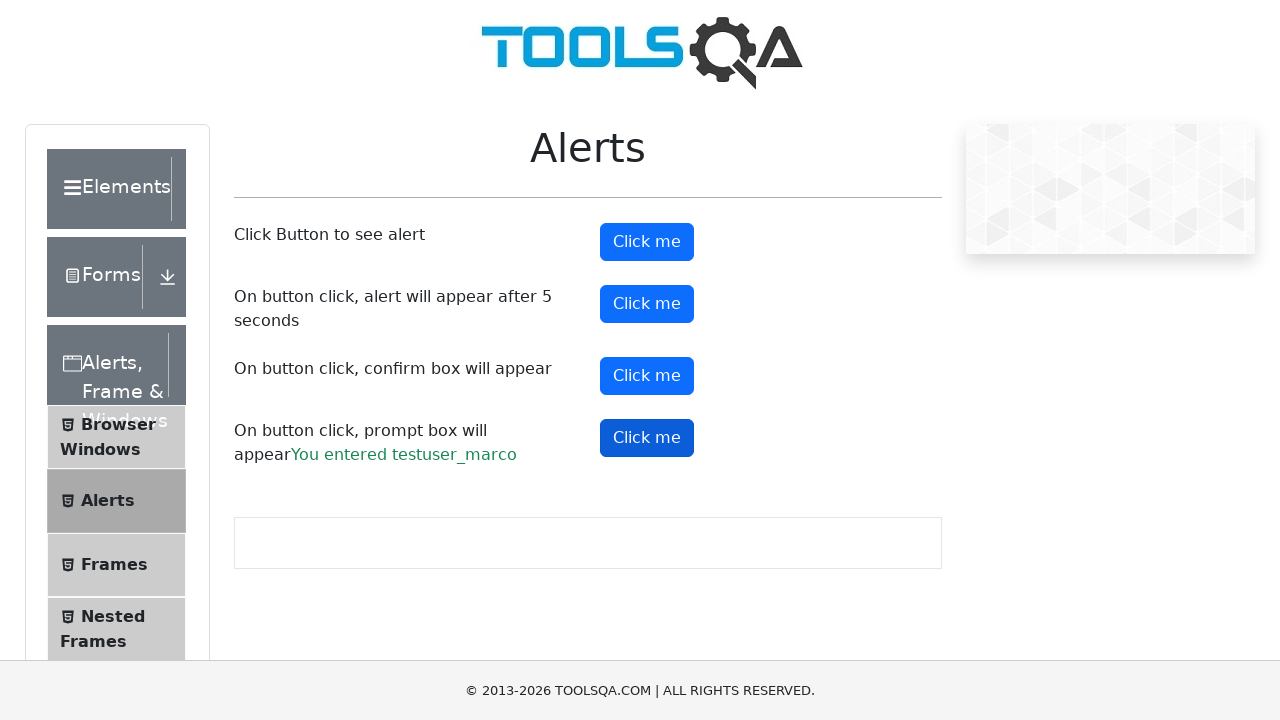

Waited for dialog processing to complete
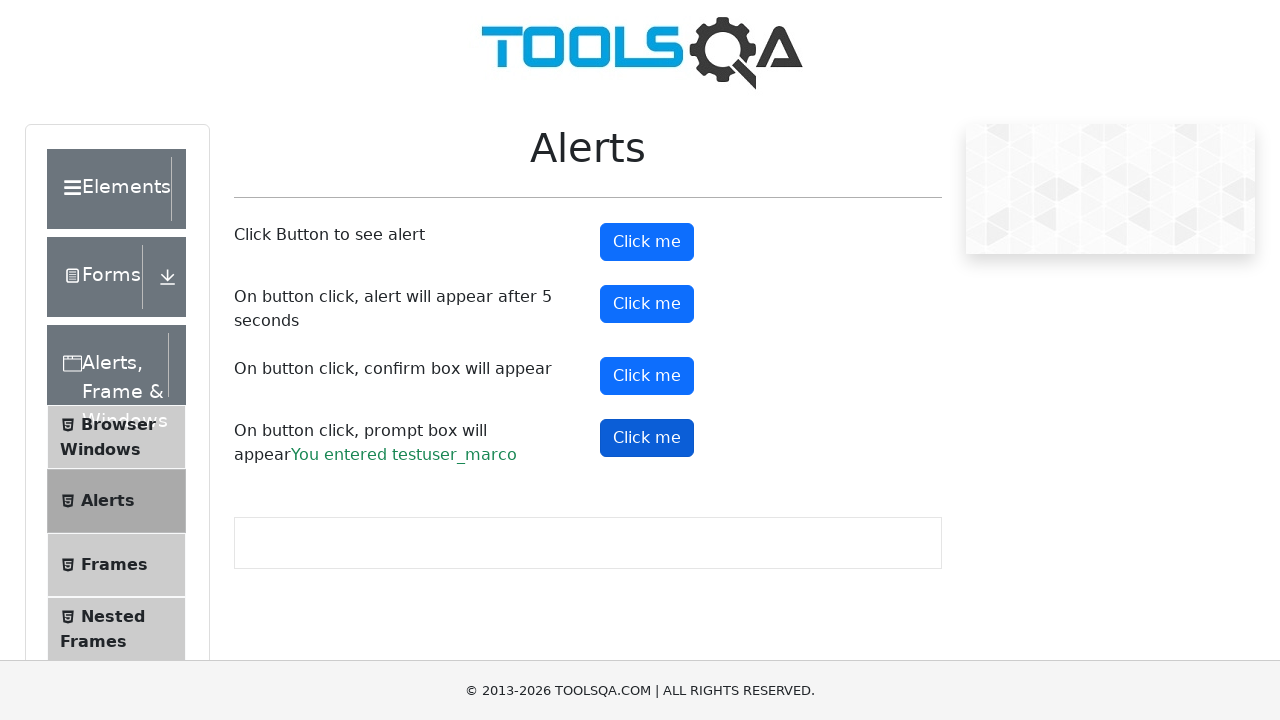

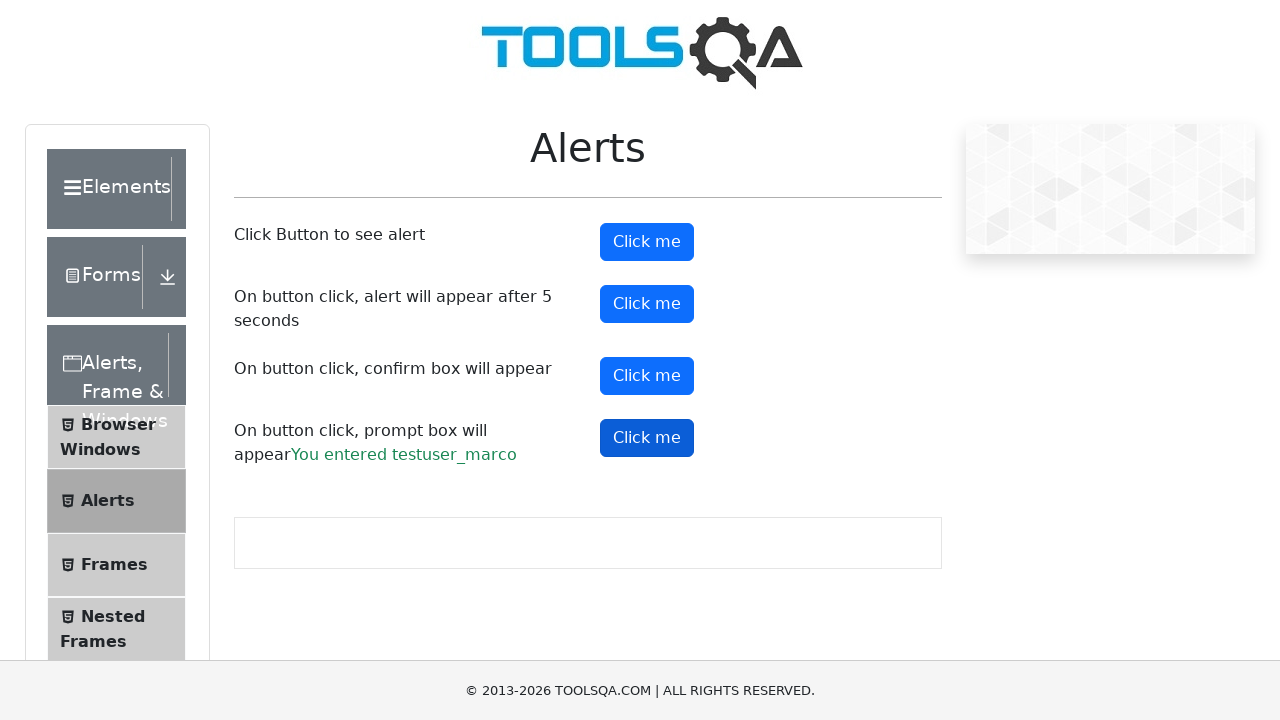